Tests radio button functionality by clicking three different radio buttons using different locator strategies (id, CSS selector, and XPath)

Starting URL: https://formy-project.herokuapp.com/radiobutton

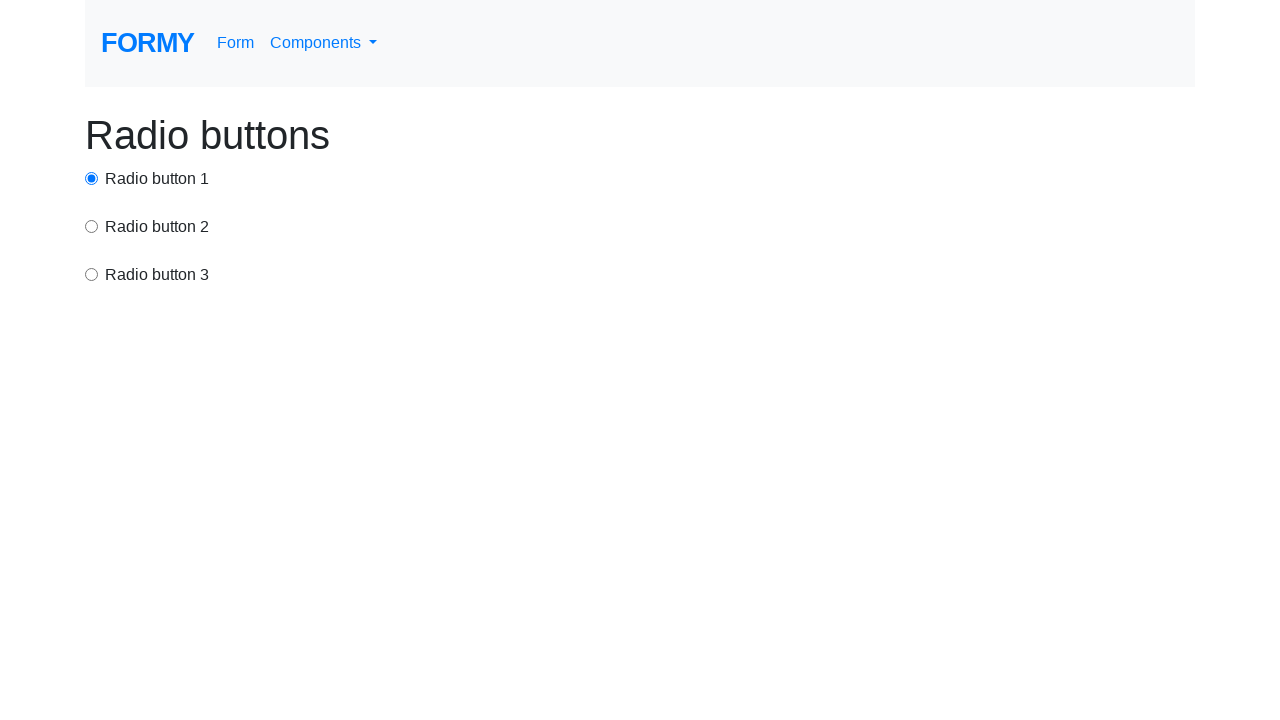

Clicked first radio button using id selector at (92, 178) on #radio-button-1
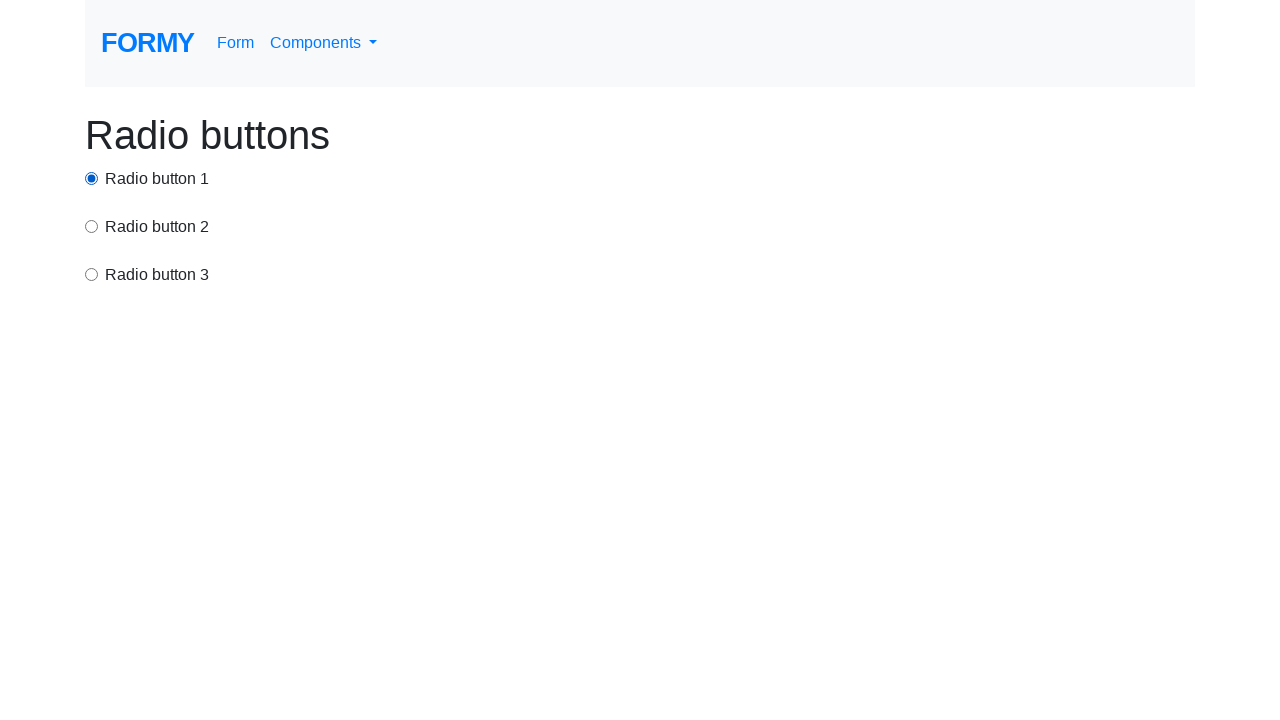

Clicked second radio button using CSS selector at (92, 226) on input[value='option2']
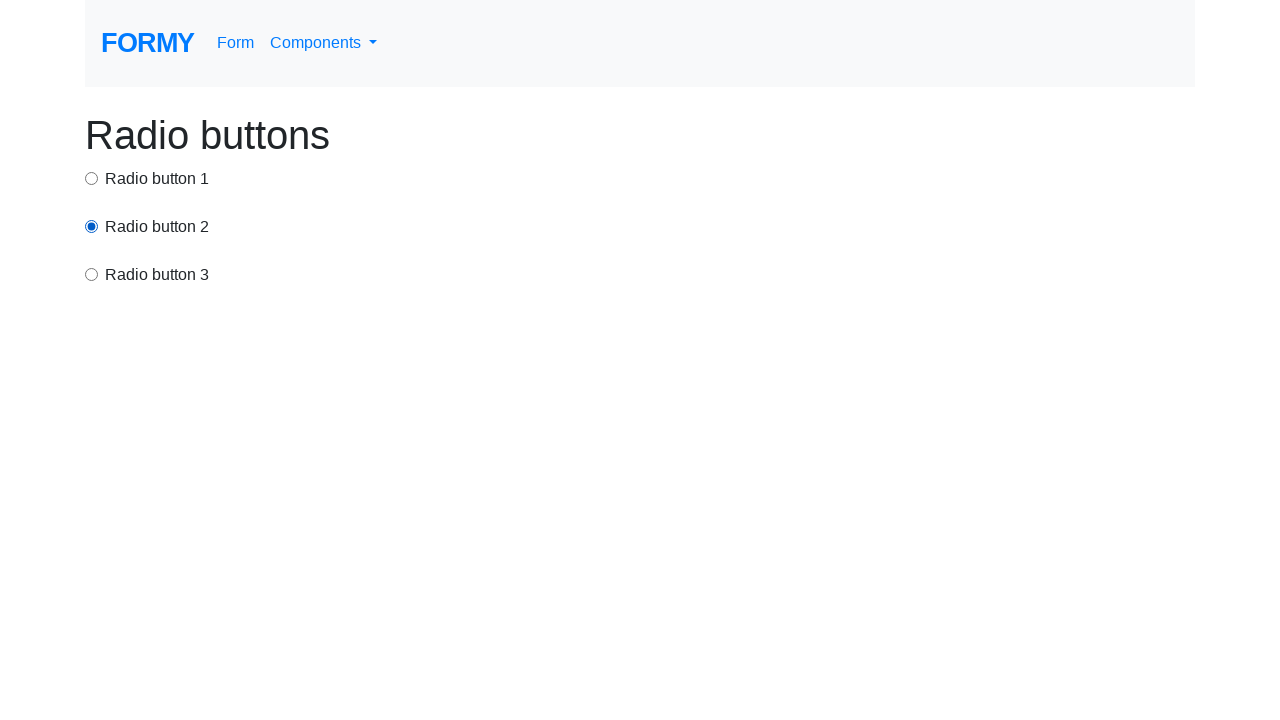

Clicked third radio button using XPath selector at (157, 275) on xpath=/html/body/div/div[3]/label
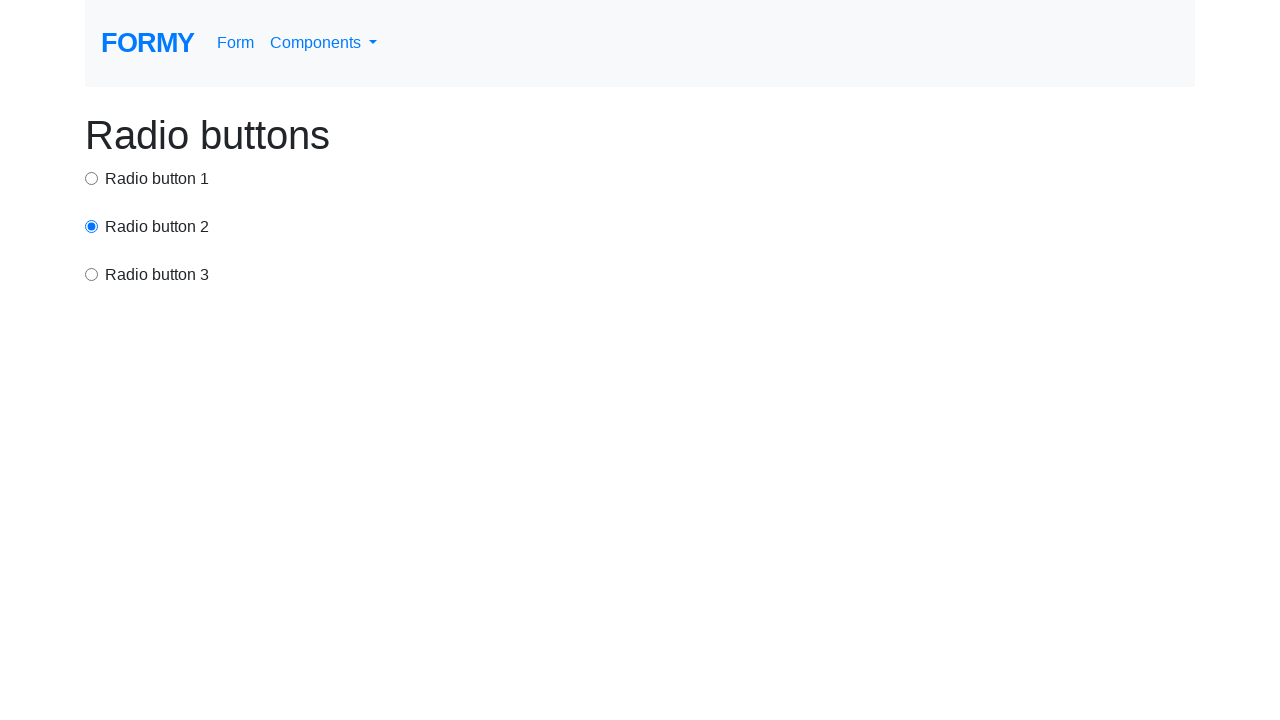

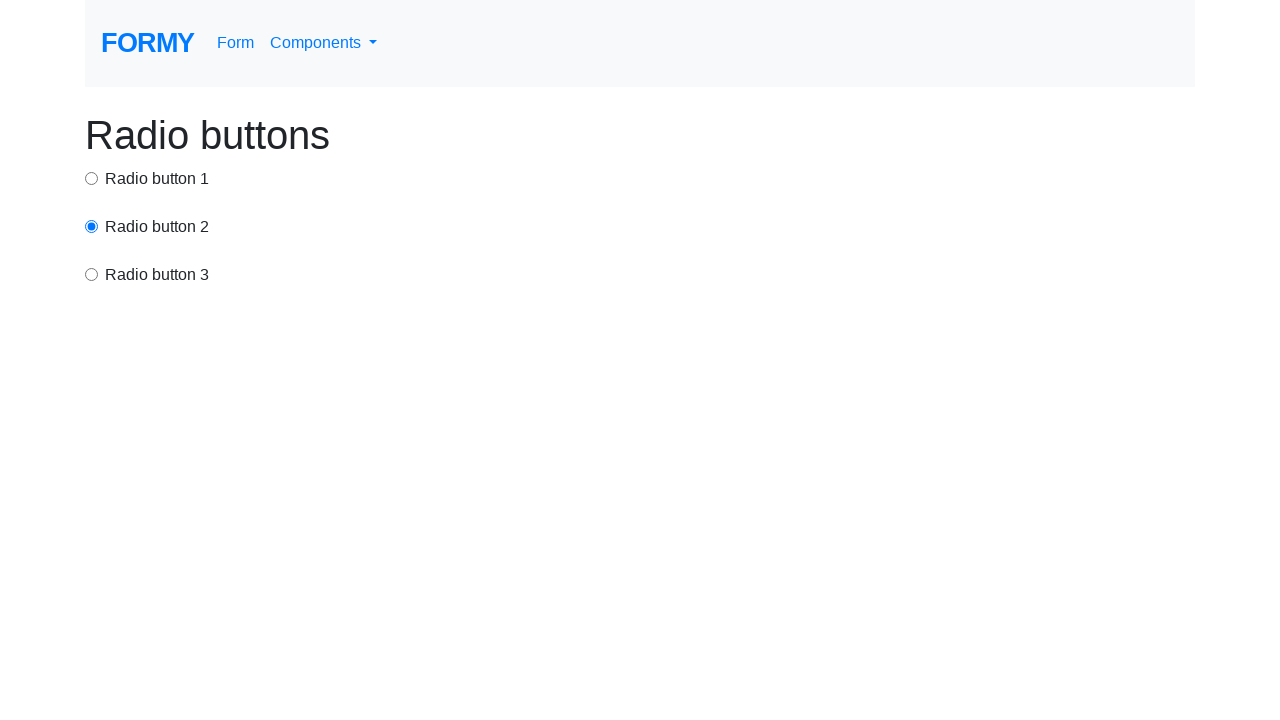